Tests clicking the adder button and verifying that the dynamically added box element cannot be found immediately without waits

Starting URL: https://www.selenium.dev/selenium/web/dynamic.html

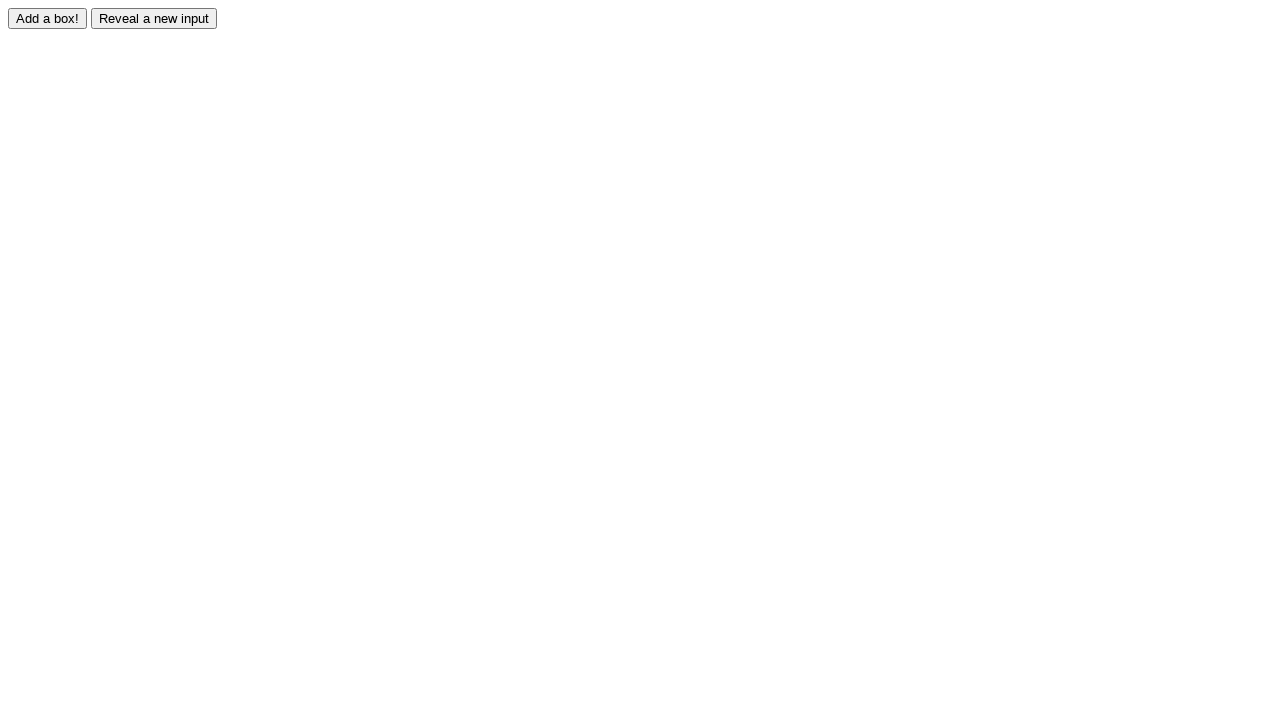

Clicked the adder button to dynamically add a box at (48, 18) on #adder
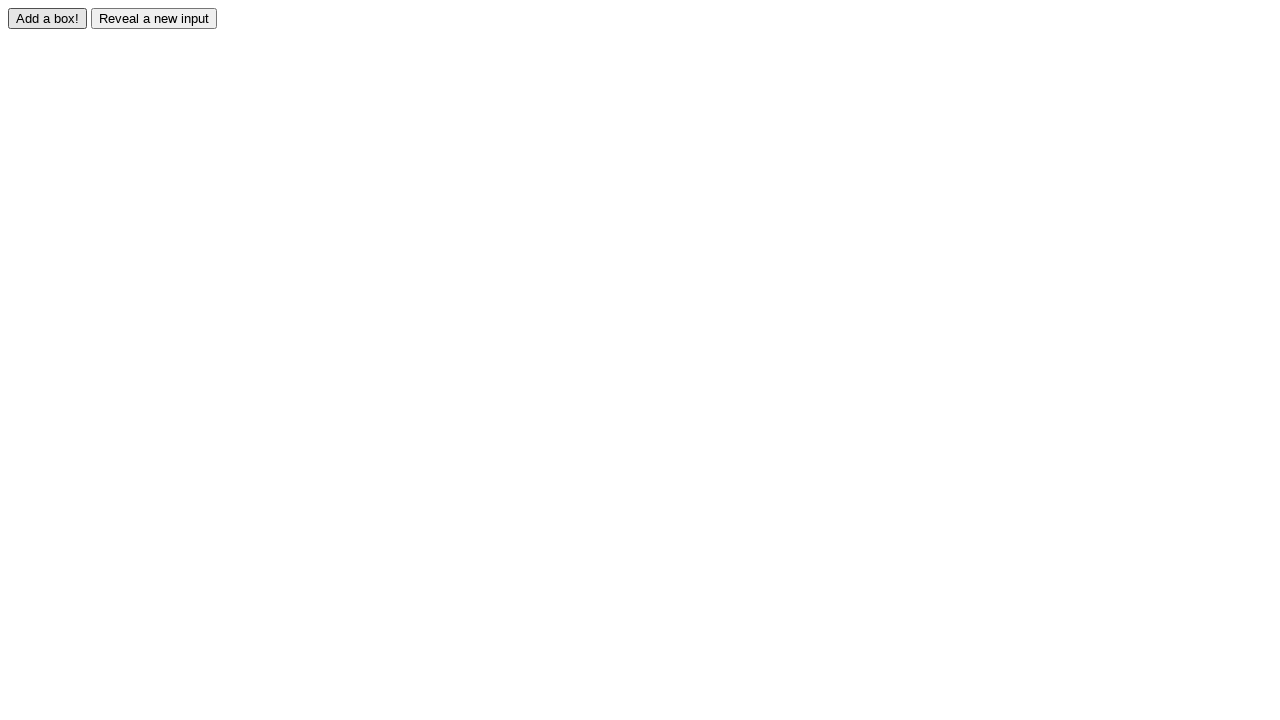

Checked if dynamically added box element exists immediately without waiting
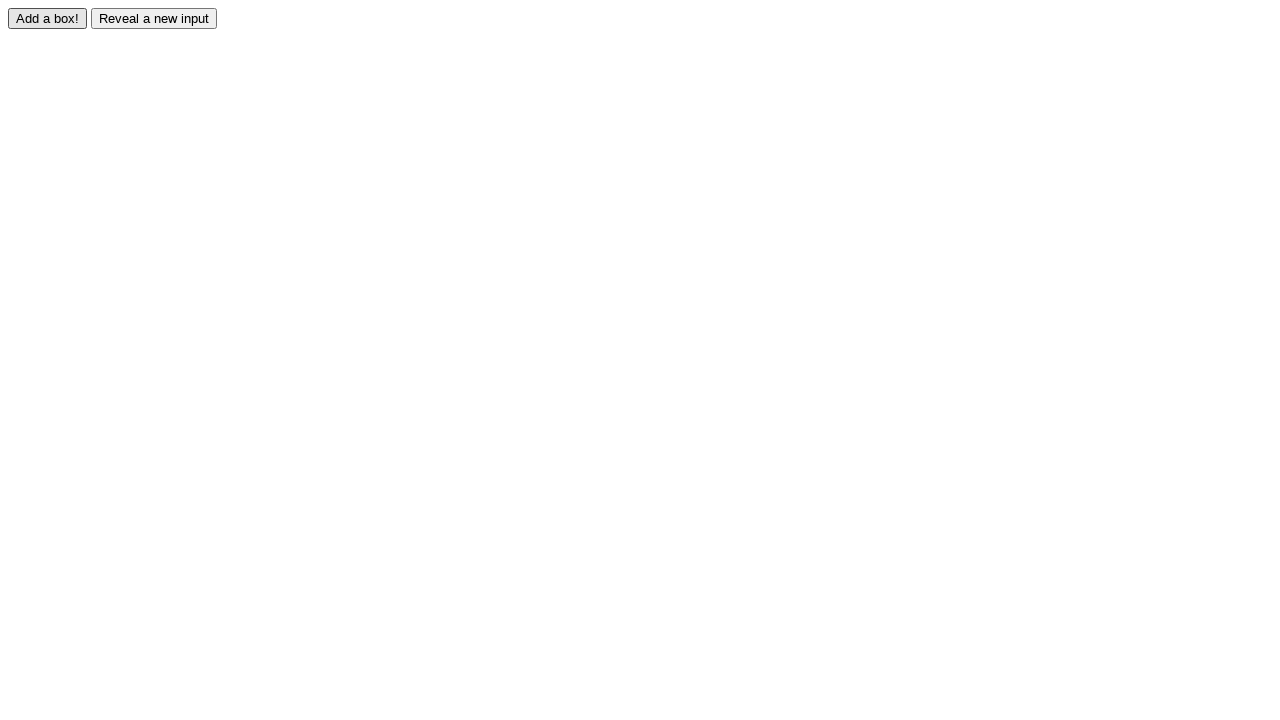

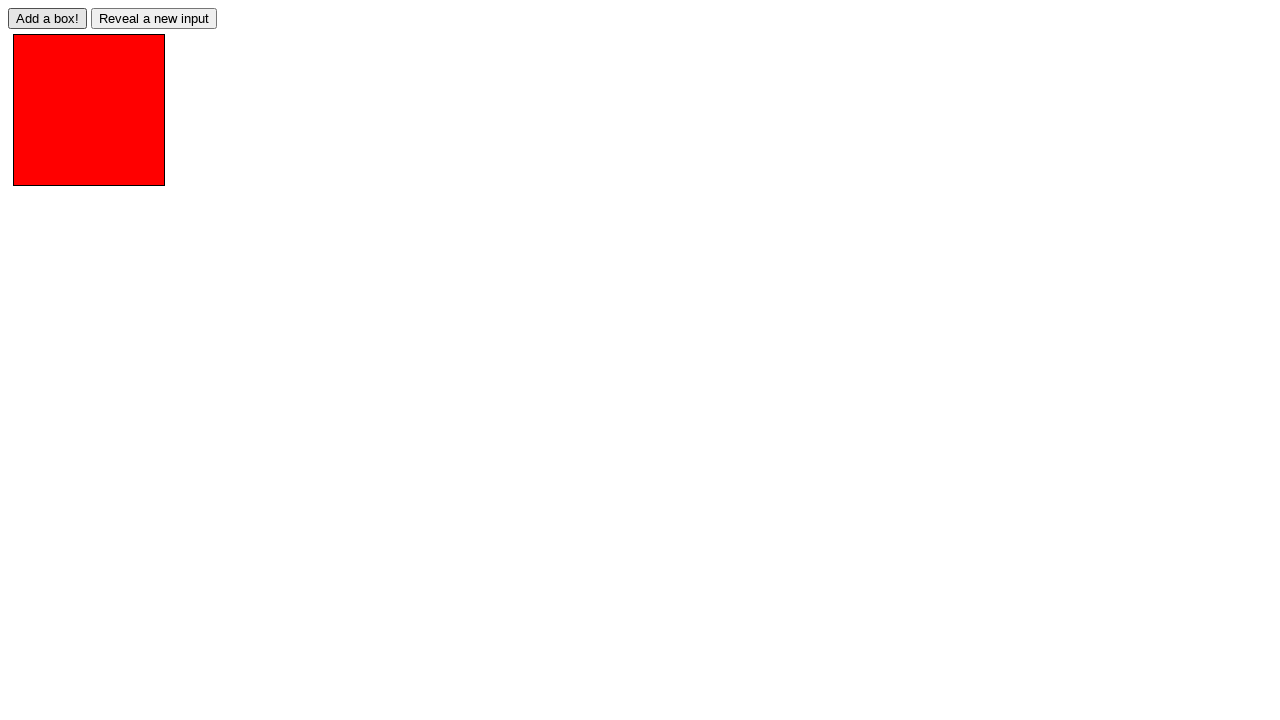